Tests dropdown functionality by retrieving all options and verifying the count of items in the color dropdown menu

Starting URL: https://demoqa.com/select-menu

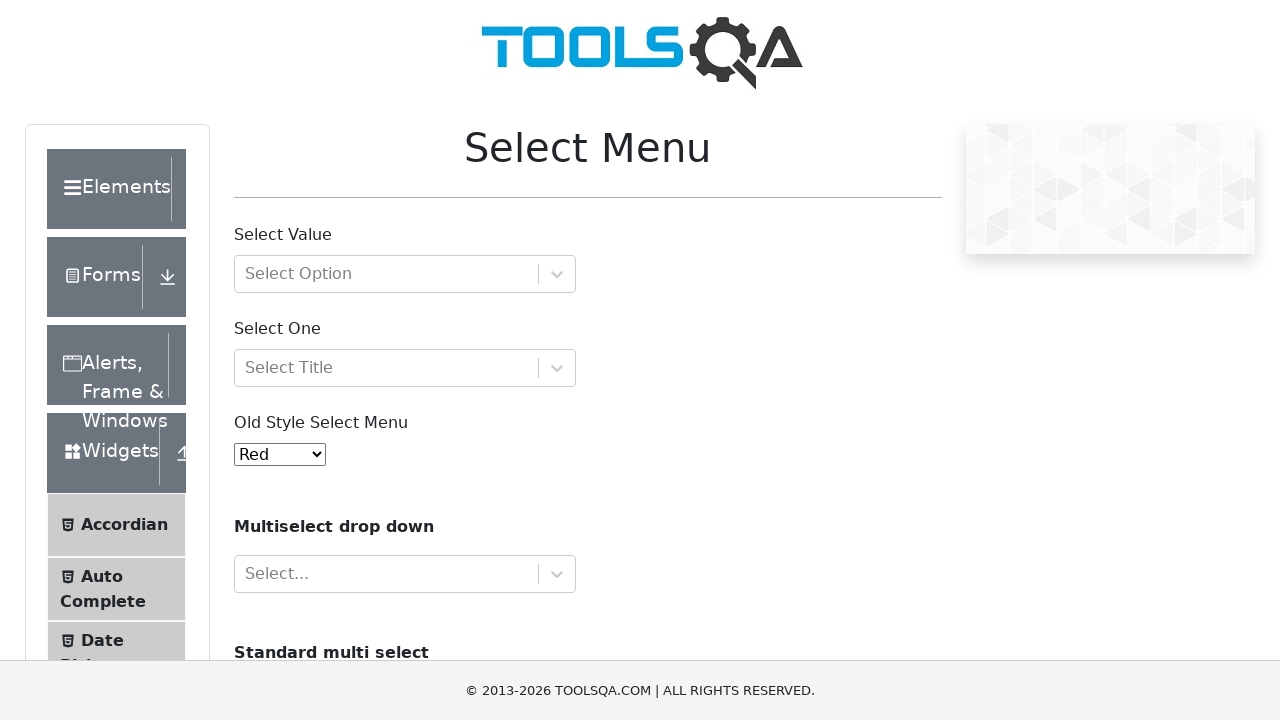

Navigated to DemoQA select menu page
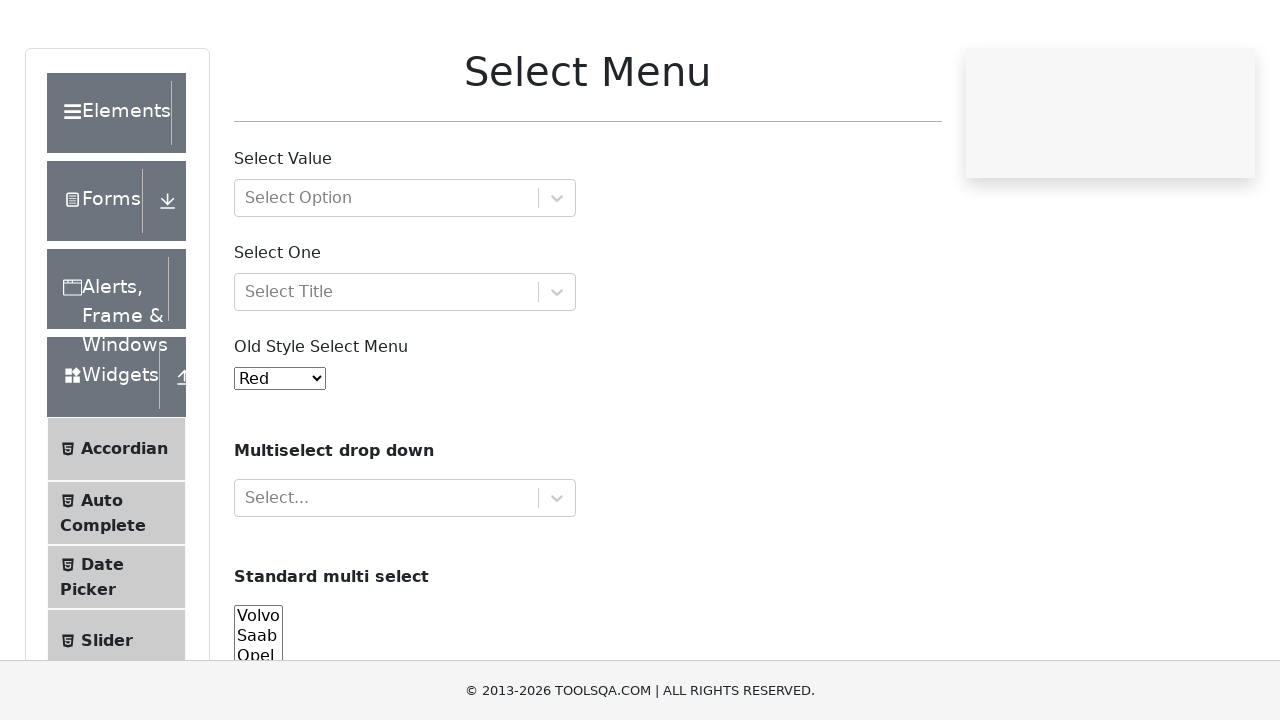

Located color dropdown element
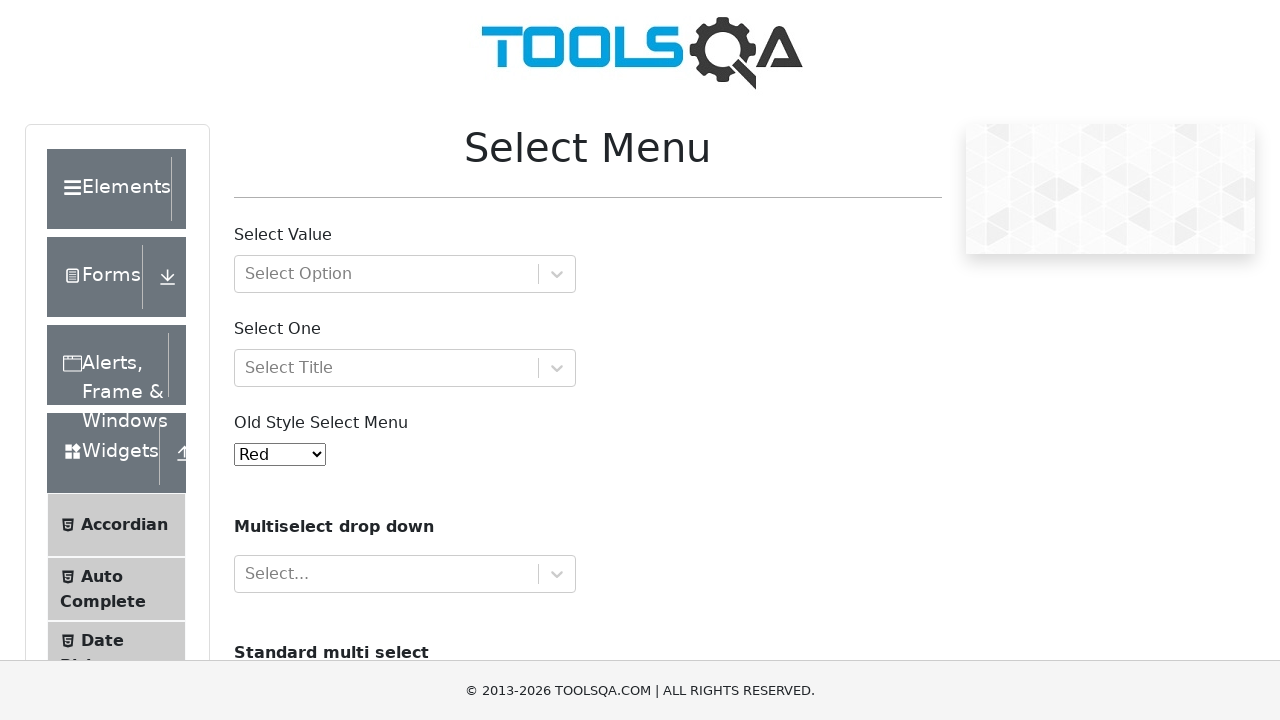

Retrieved all options from color dropdown
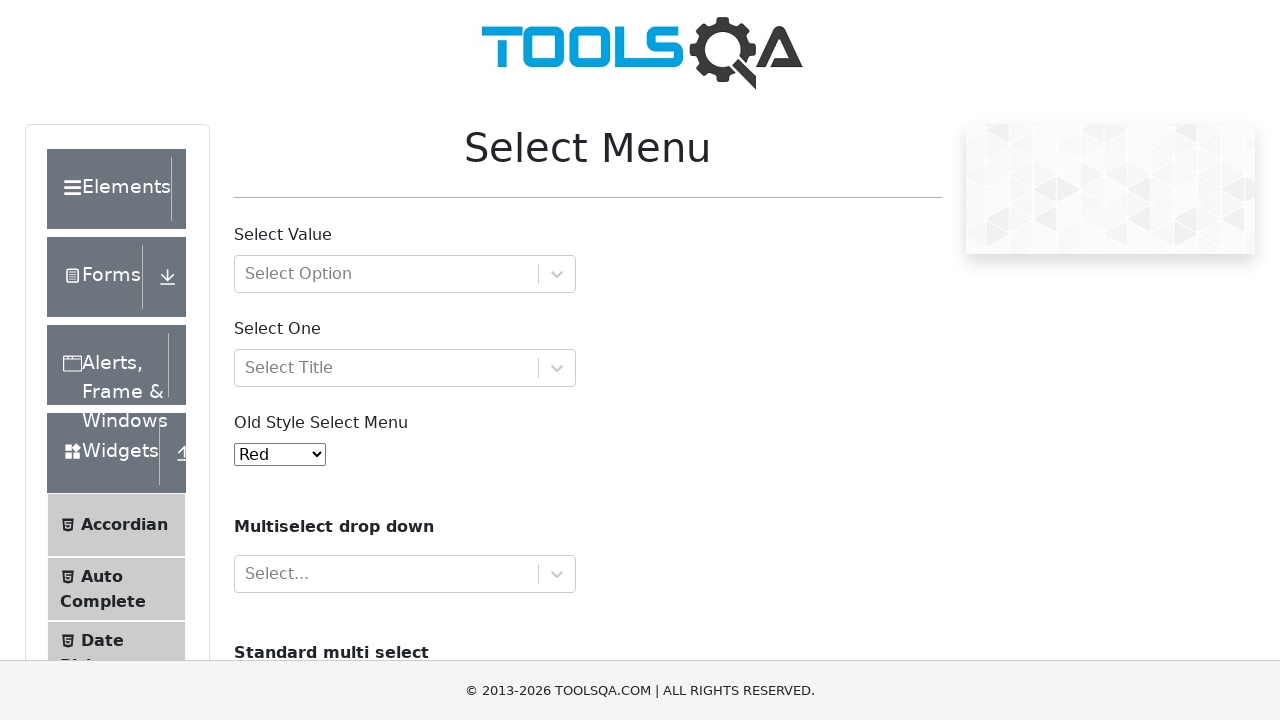

Verified color dropdown contains exactly 11 options
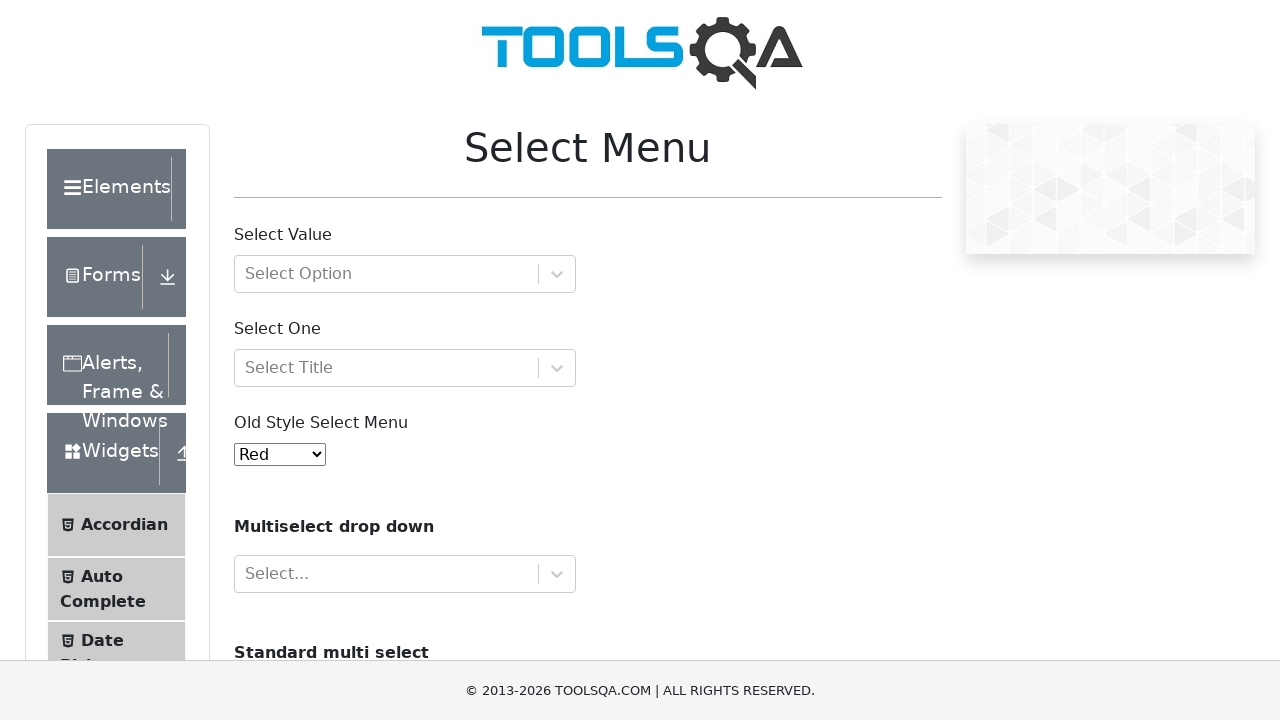

Retrieved option text: Red
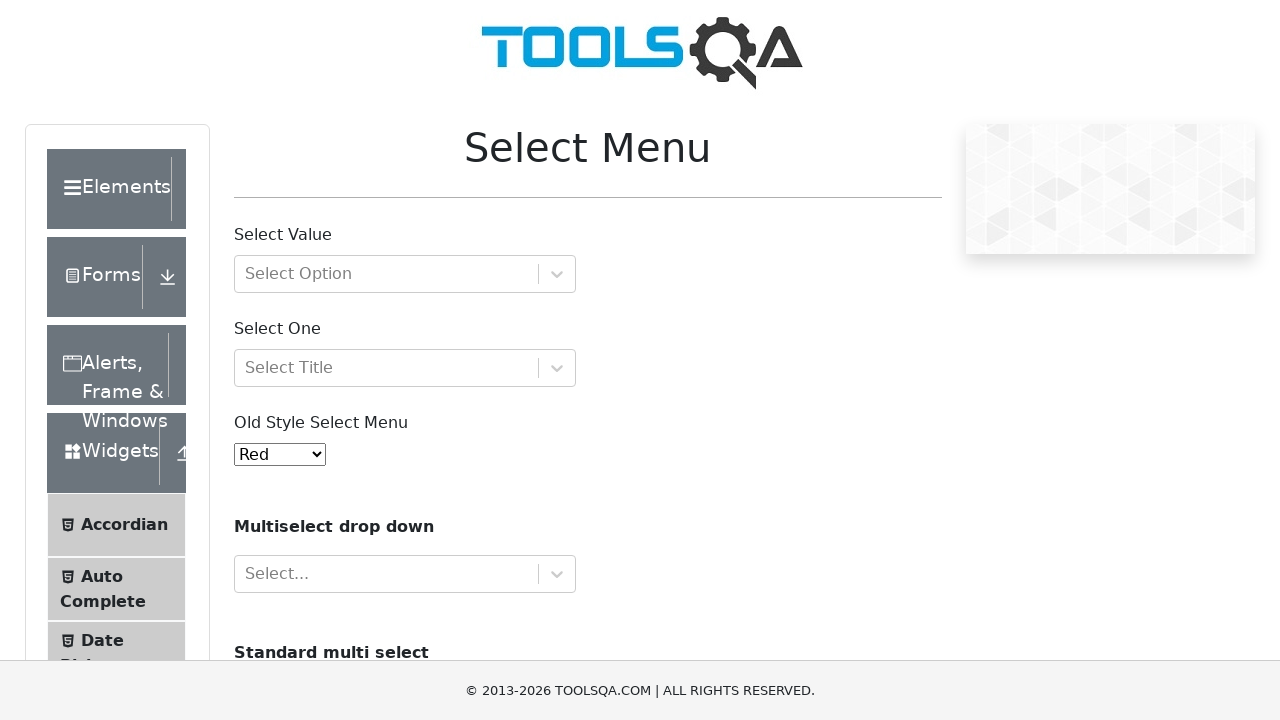

Retrieved option text: Blue
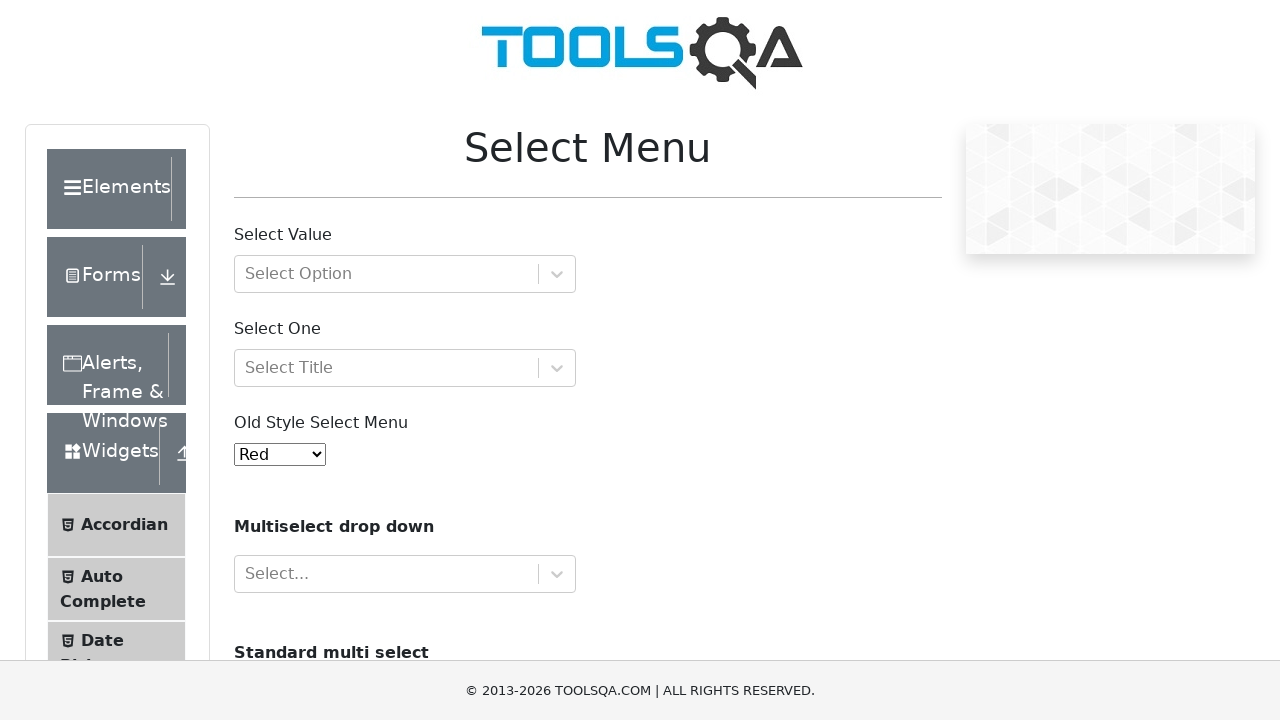

Retrieved option text: Green
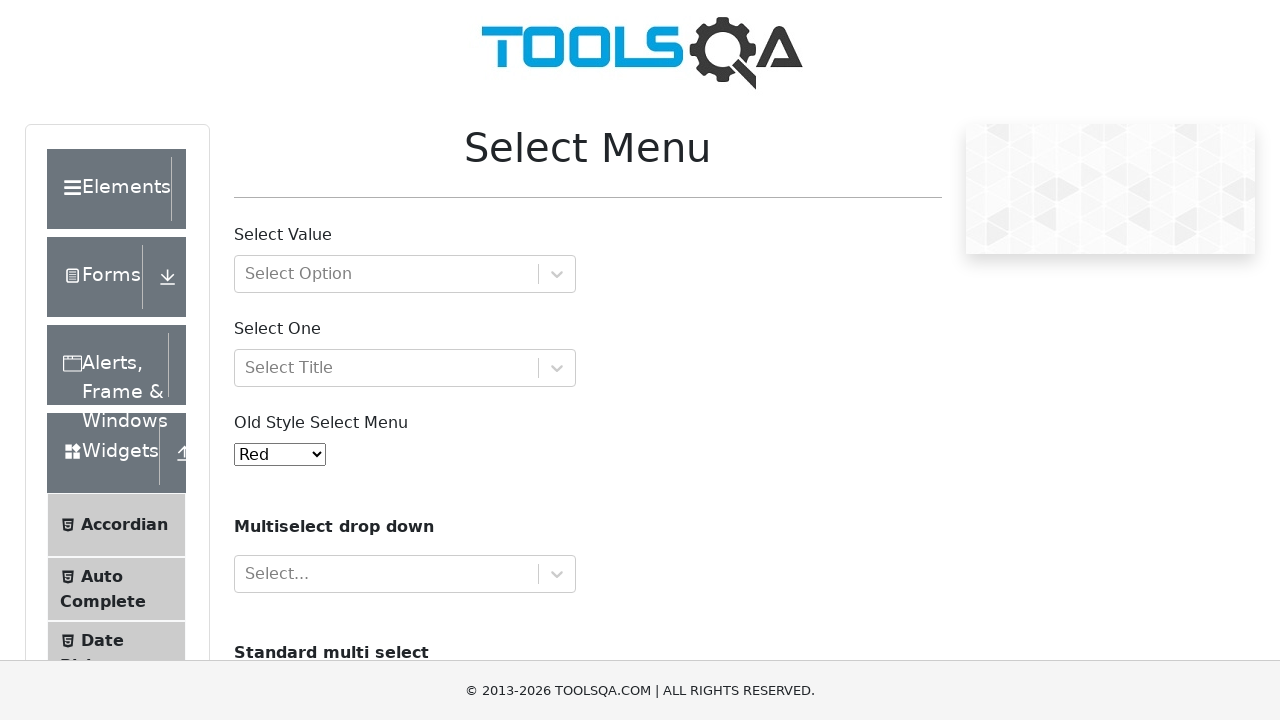

Retrieved option text: Yellow
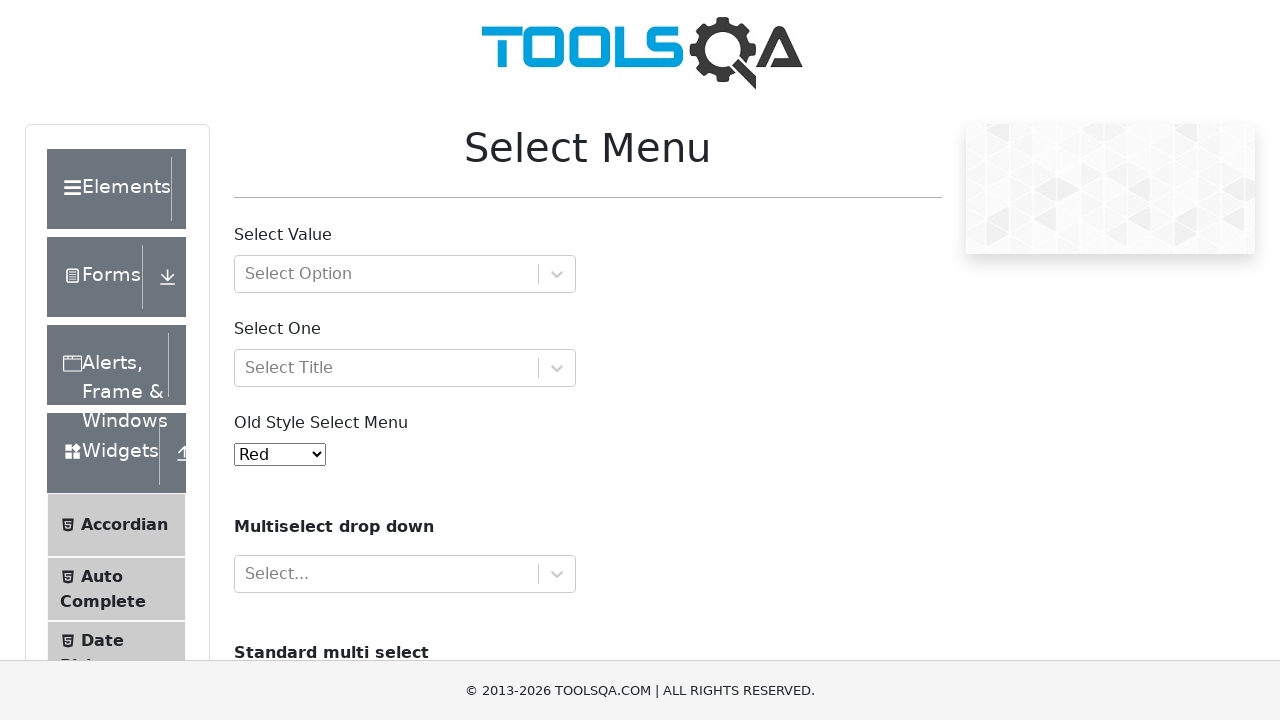

Retrieved option text: Purple
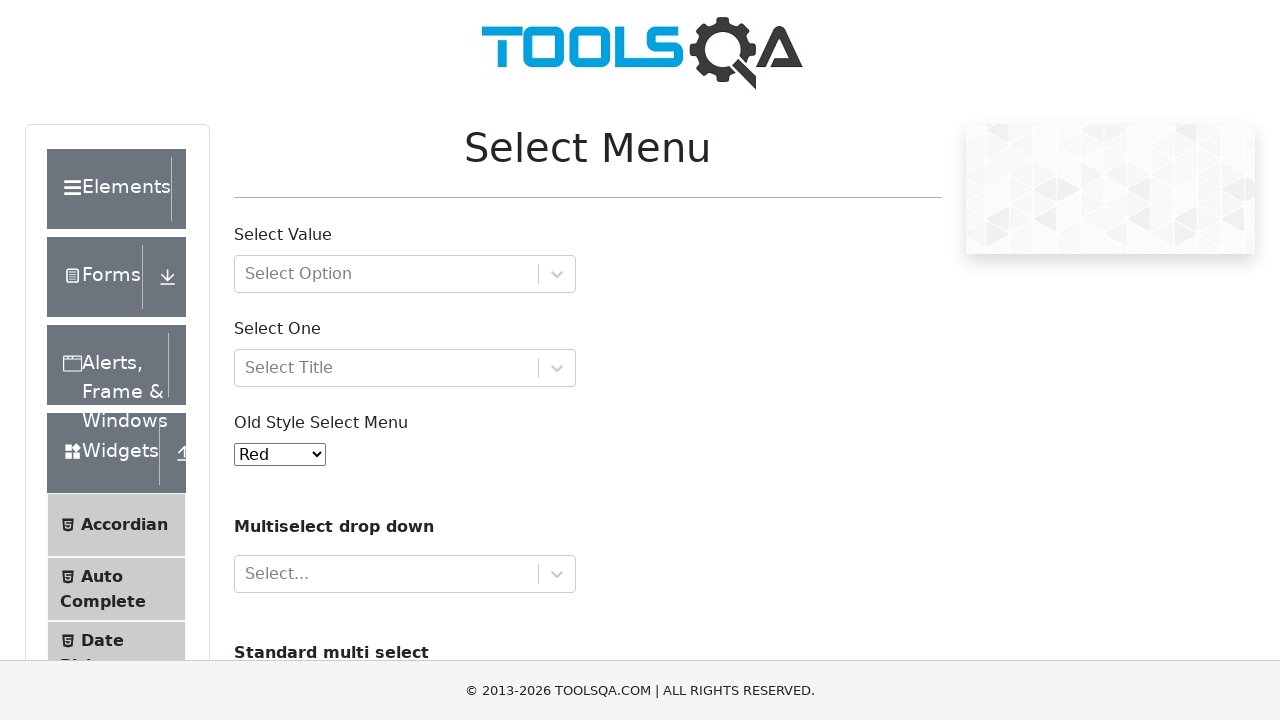

Retrieved option text: Black
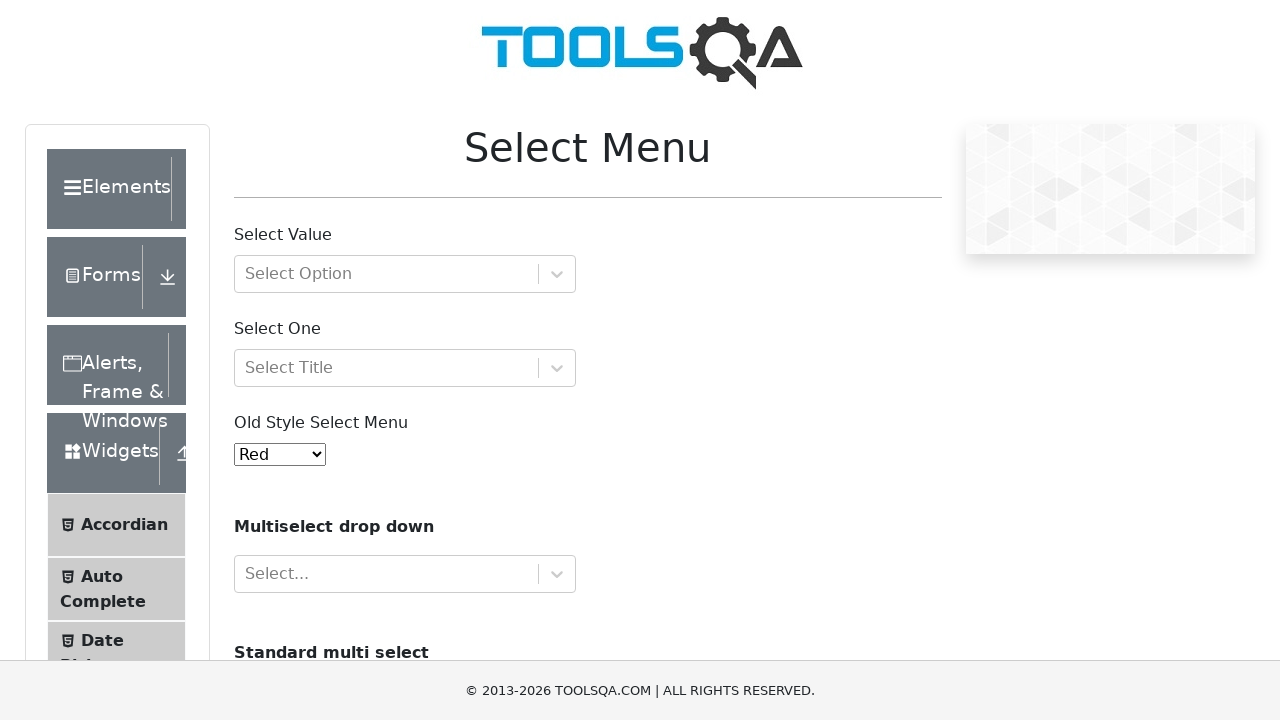

Retrieved option text: White
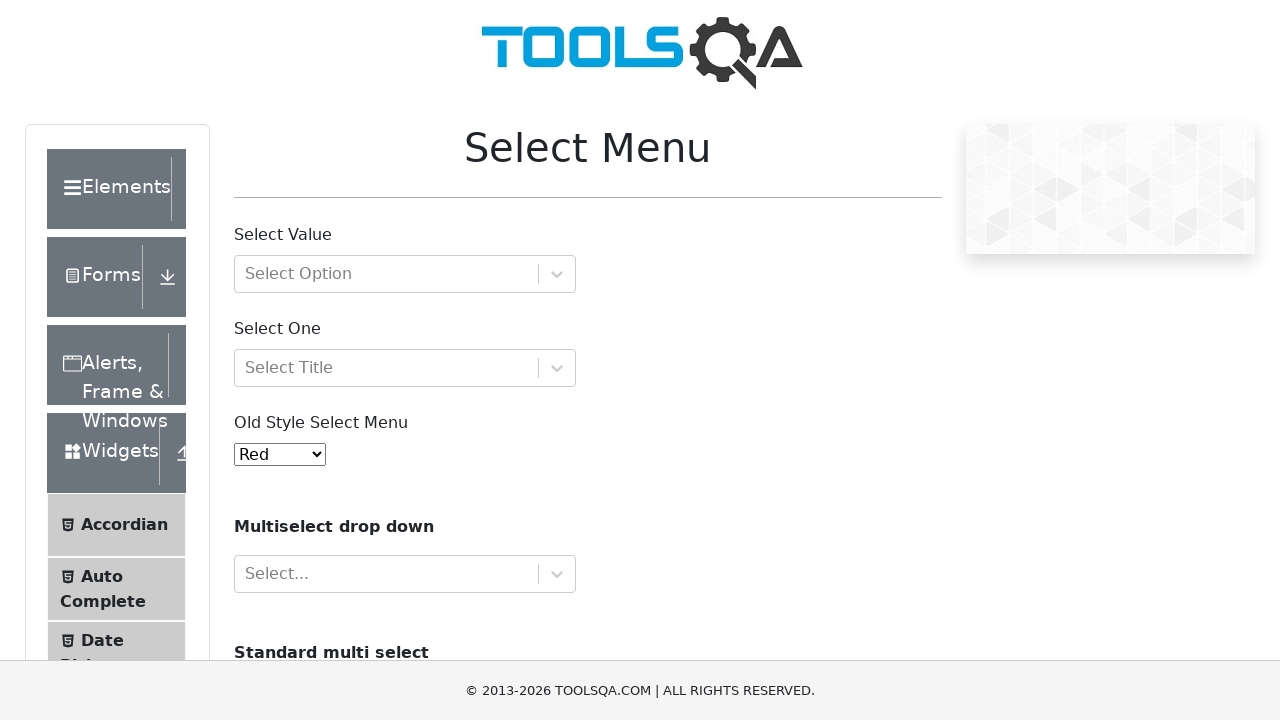

Retrieved option text: Voilet
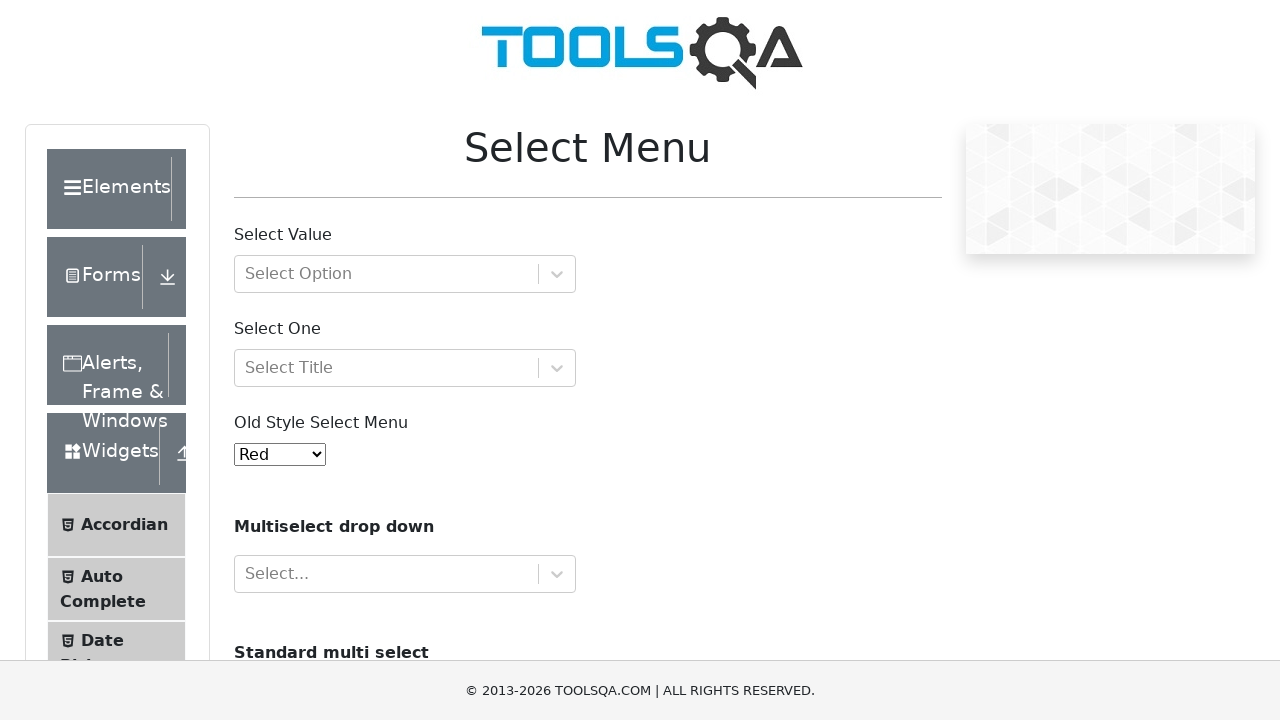

Retrieved option text: Indigo
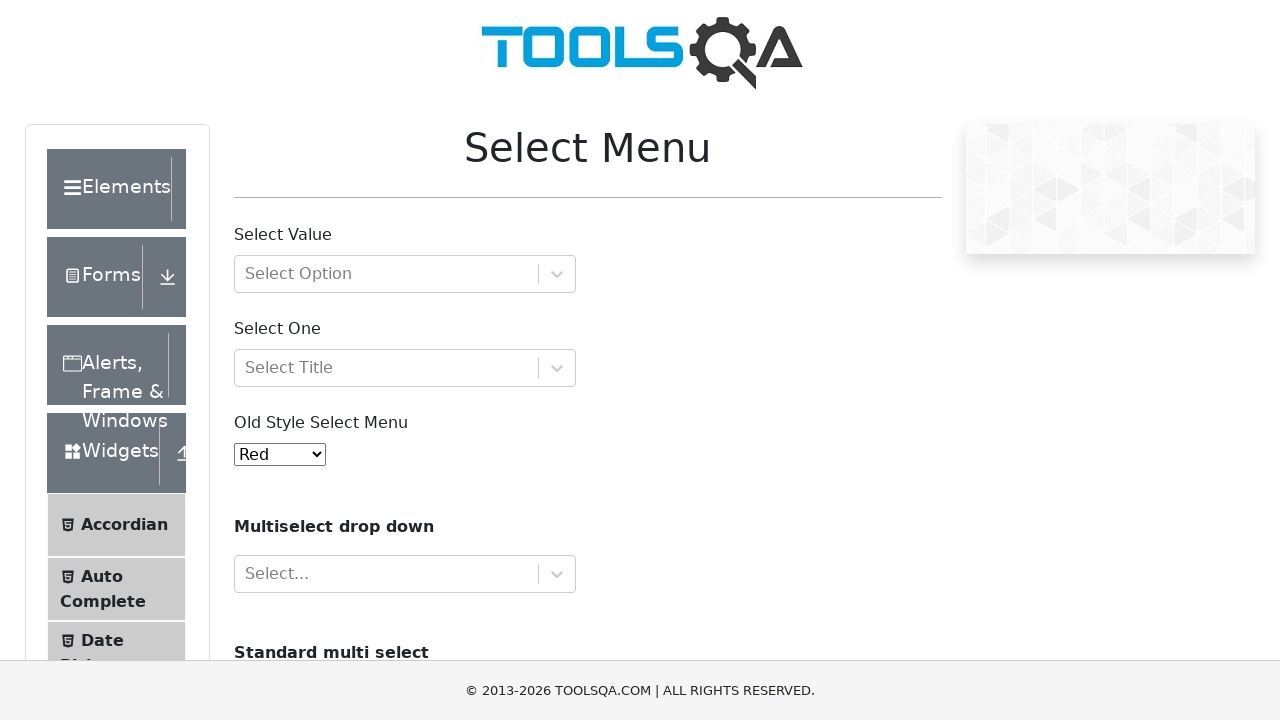

Retrieved option text: Magenta
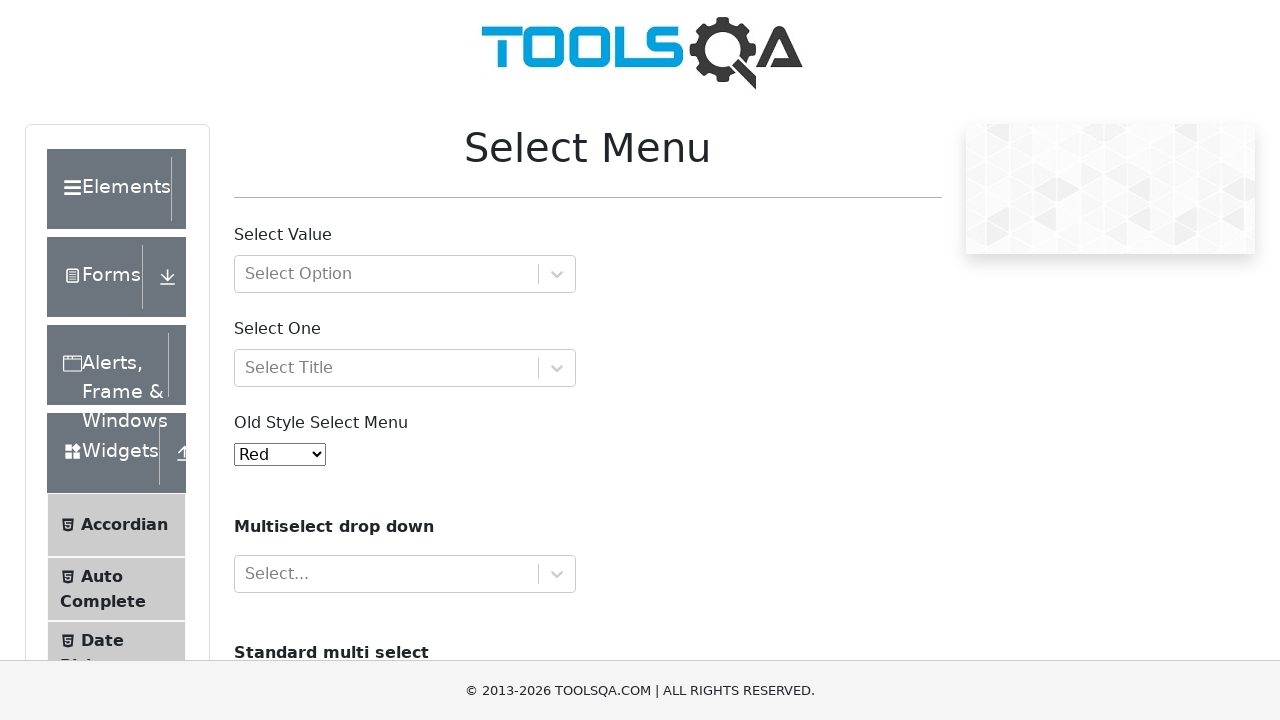

Retrieved option text: Aqua
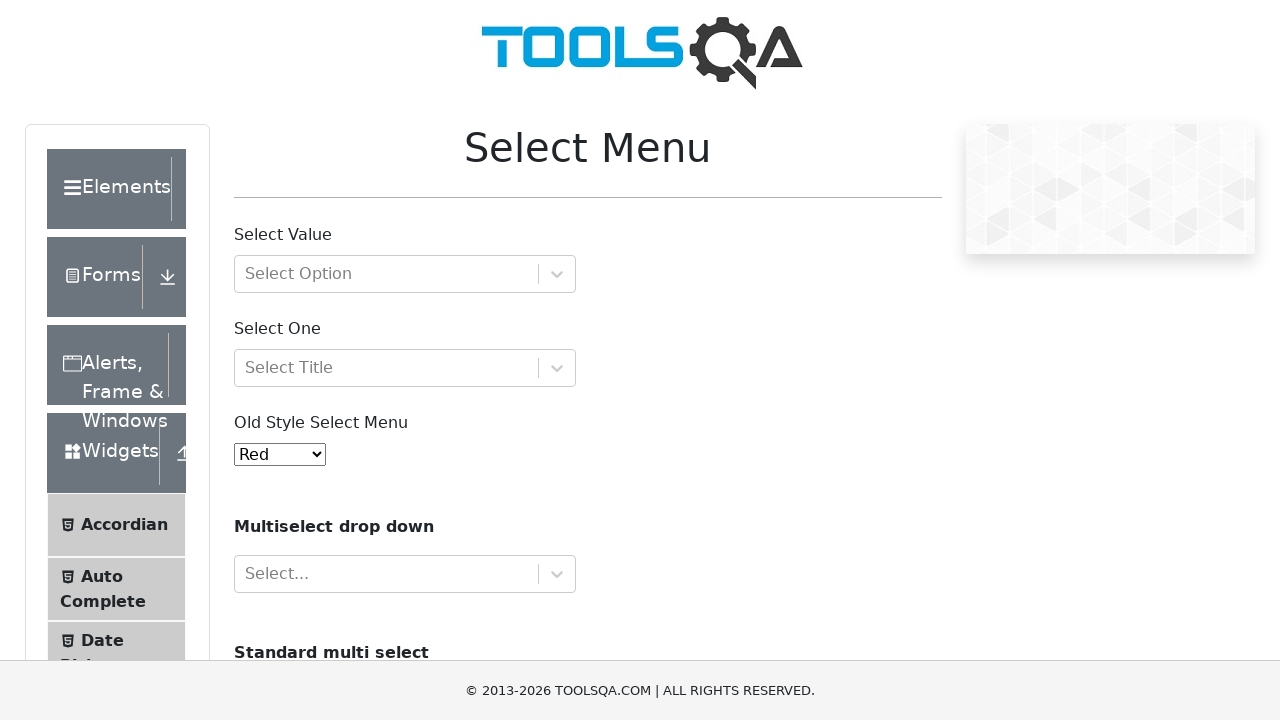

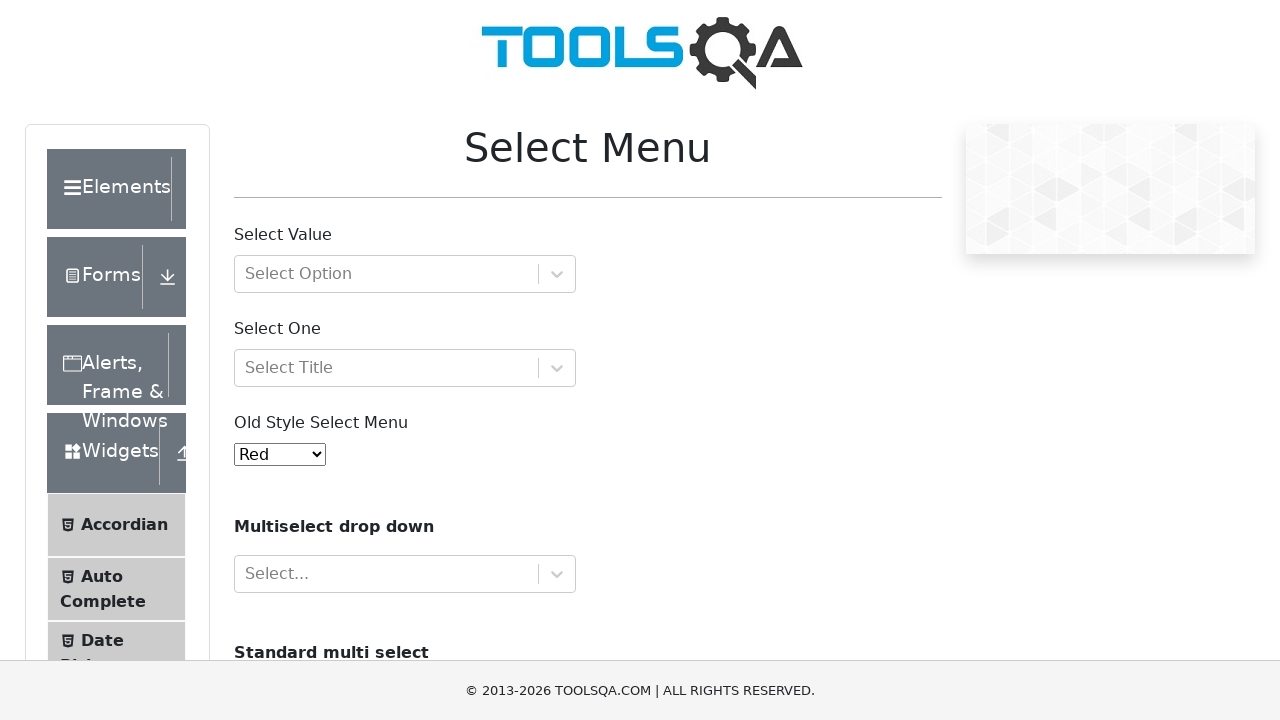